Navigates to DuckDuckGo homepage and verifies the page loads by capturing a screenshot

Starting URL: https://DuckDuckGo.com/

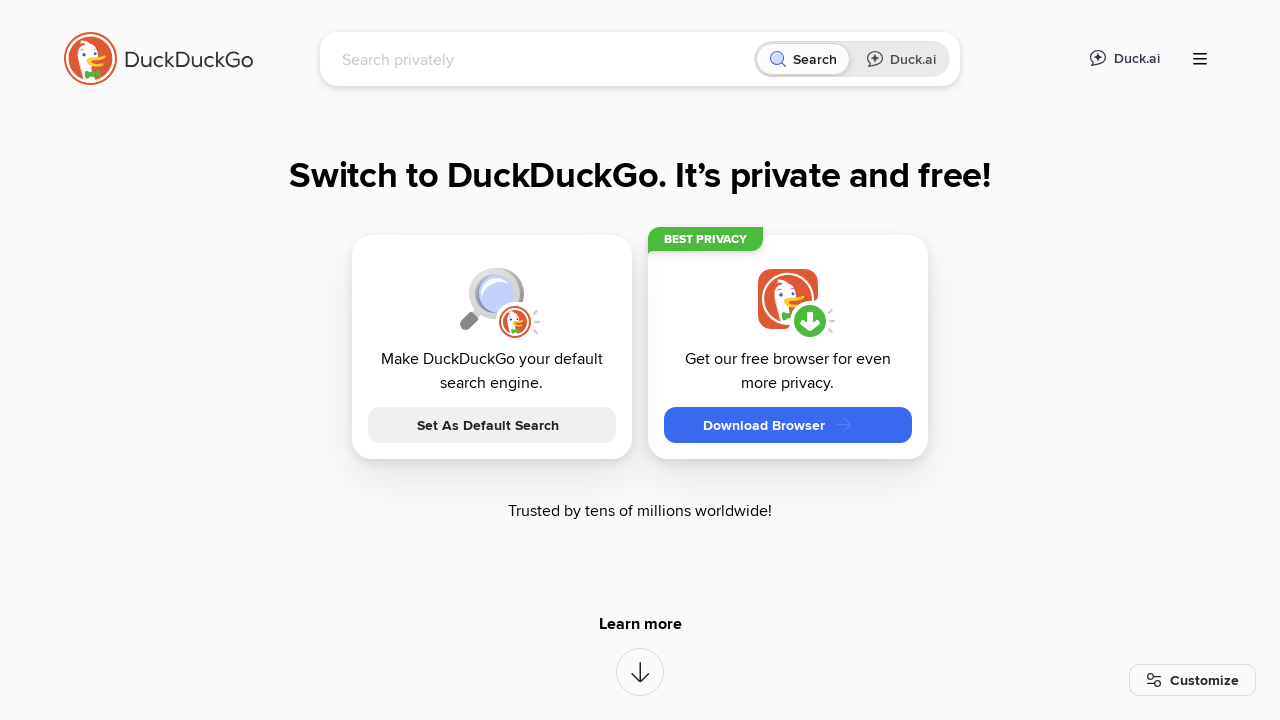

Waited for DuckDuckGo homepage to reach domcontentloaded state
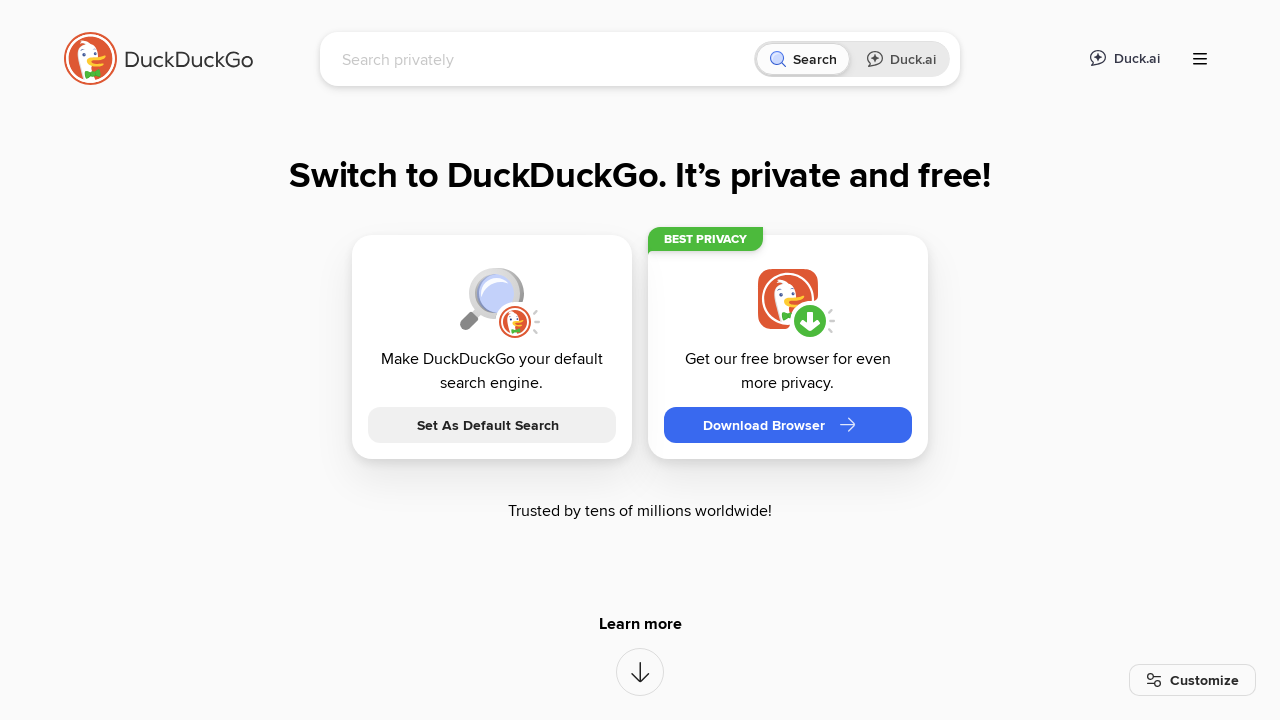

Verified search input field is present on DuckDuckGo homepage
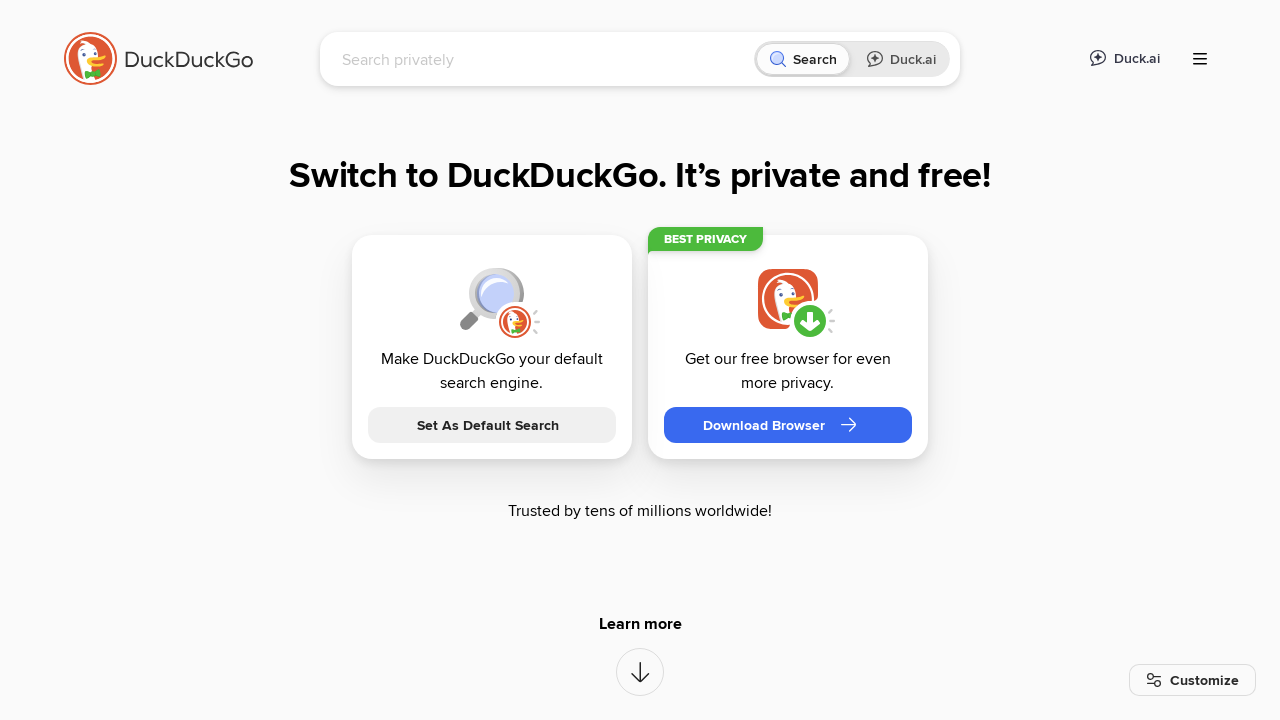

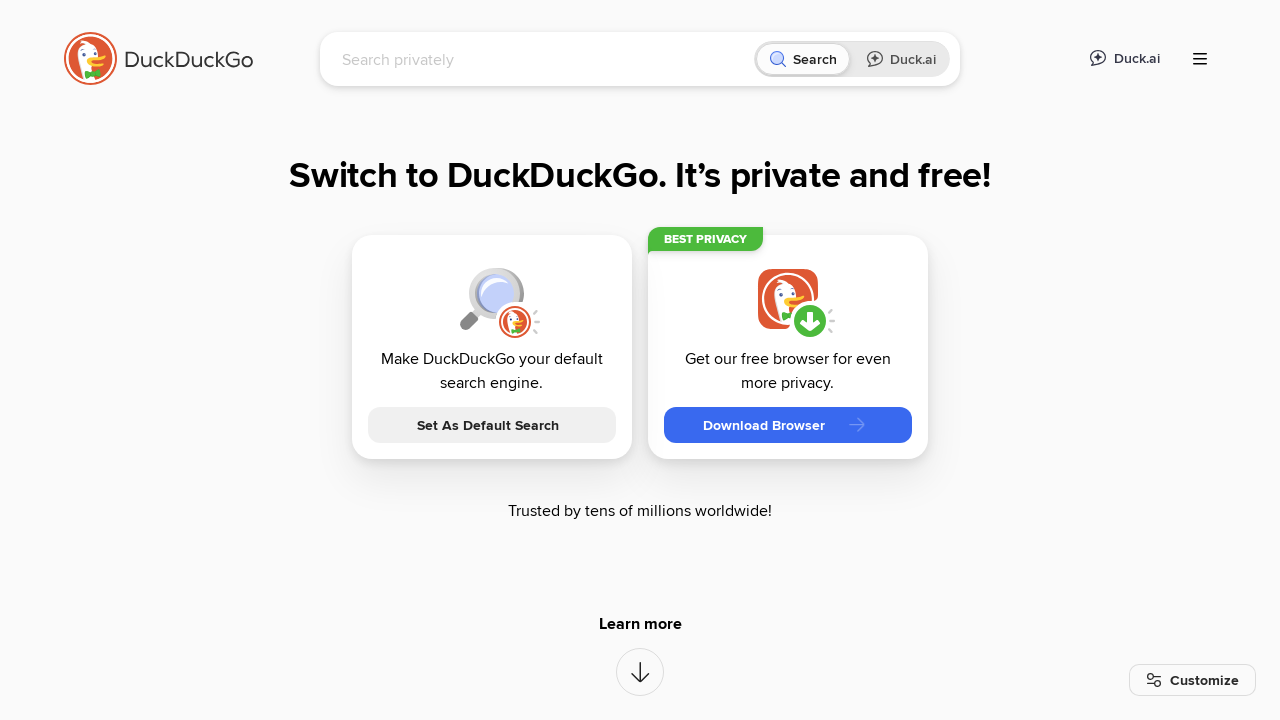